Tests username field interaction by typing text after class validation

Starting URL: https://demoqa.com/text-box

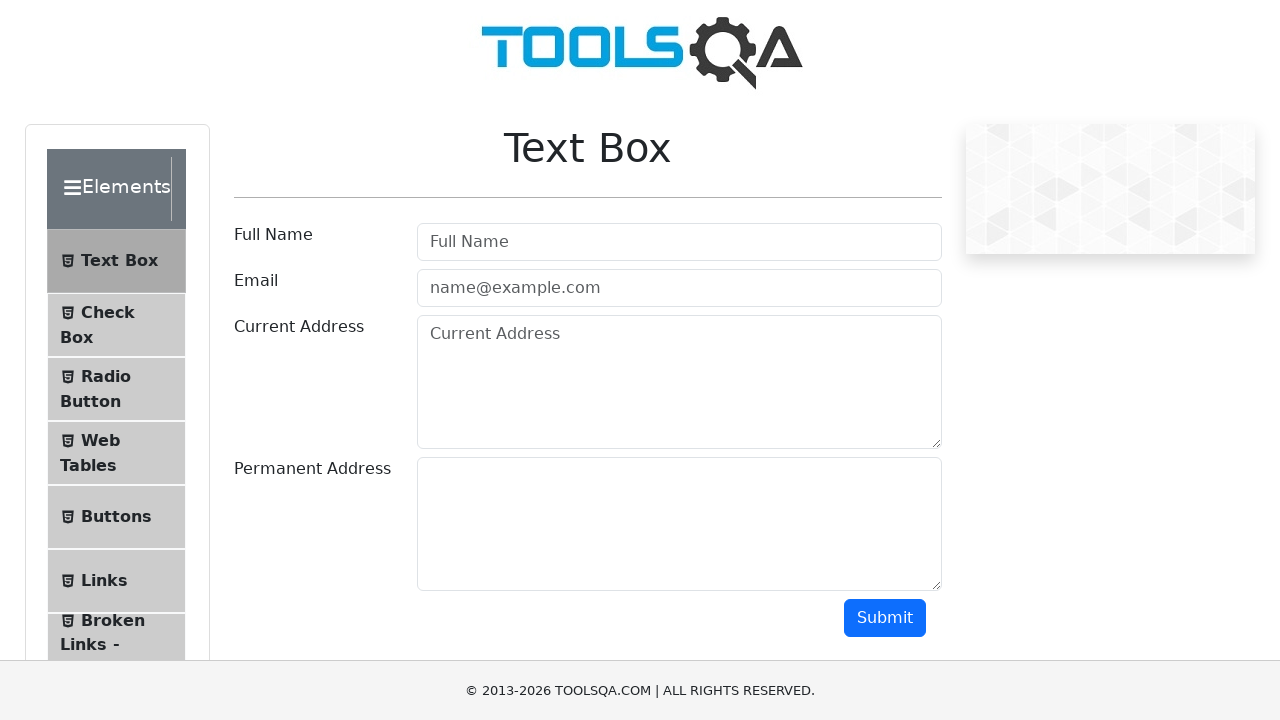

Filled username field with 'Germán' on #userName
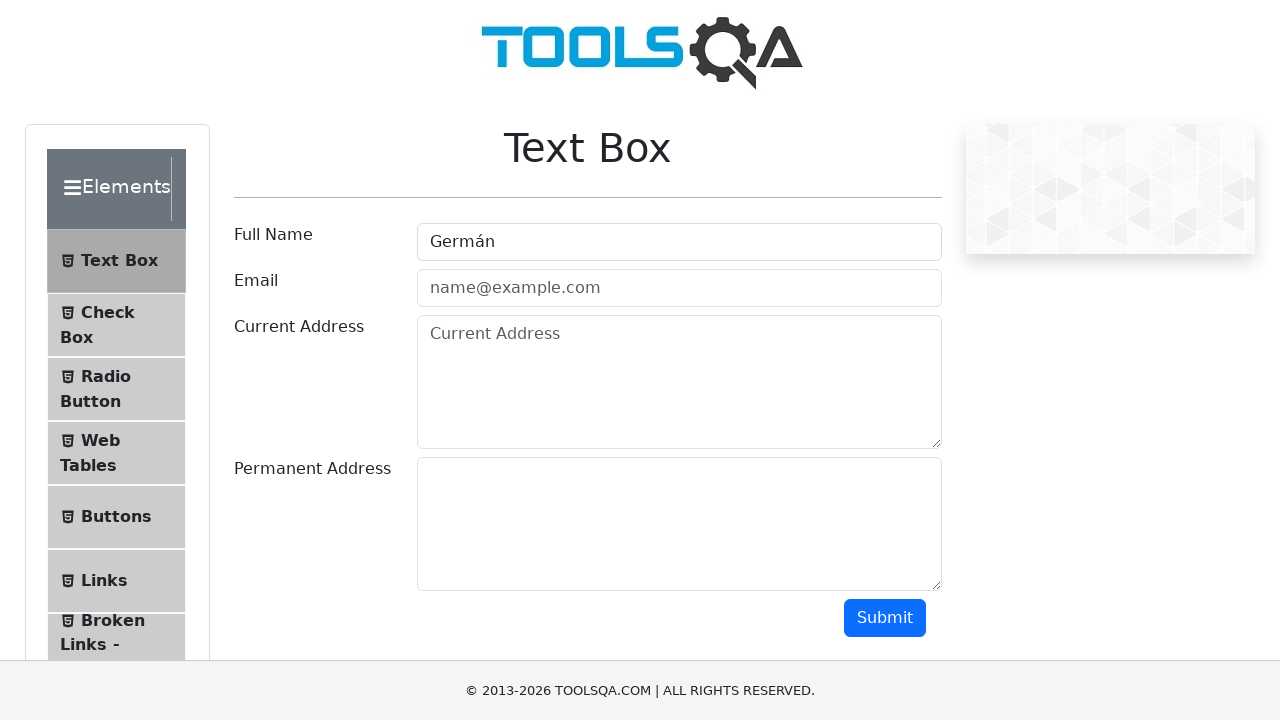

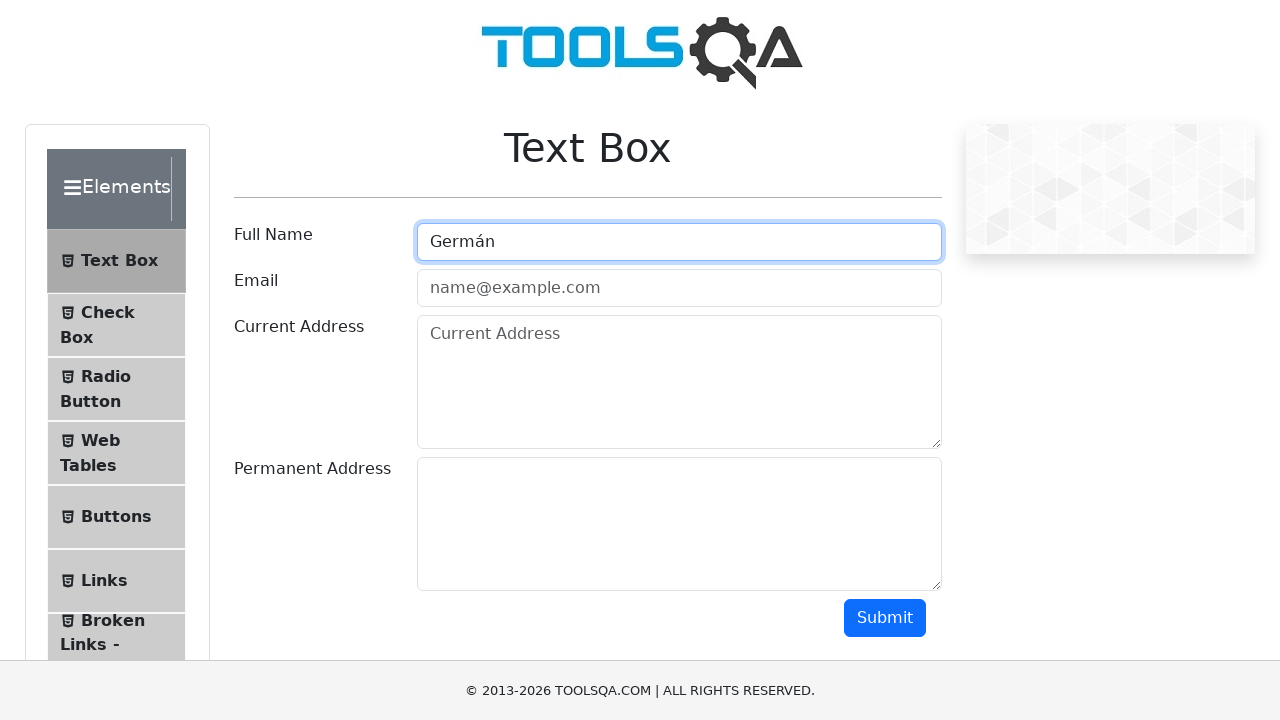